Tests radio button interactions by clicking three different radio buttons using different selector strategies (ID, CSS selector, and XPath)

Starting URL: https://formy-project.herokuapp.com/radiobutton

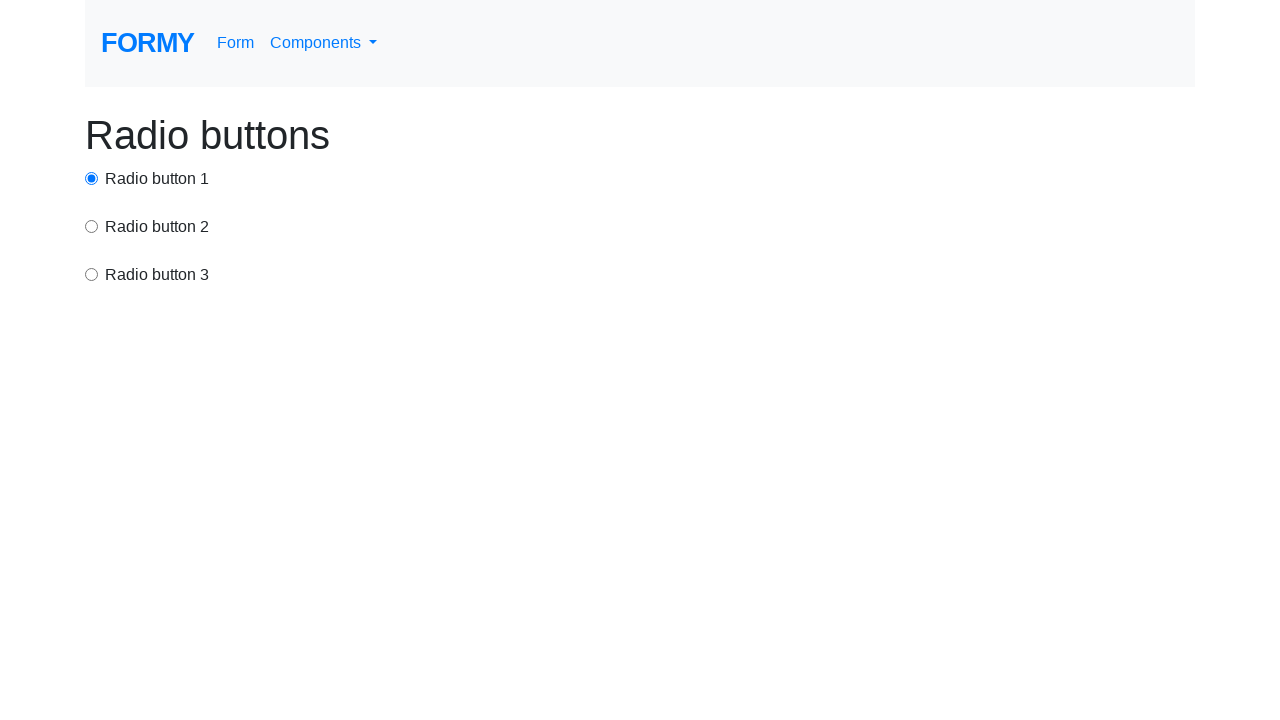

Clicked radio button 1 using ID selector at (92, 178) on #radio-button-1
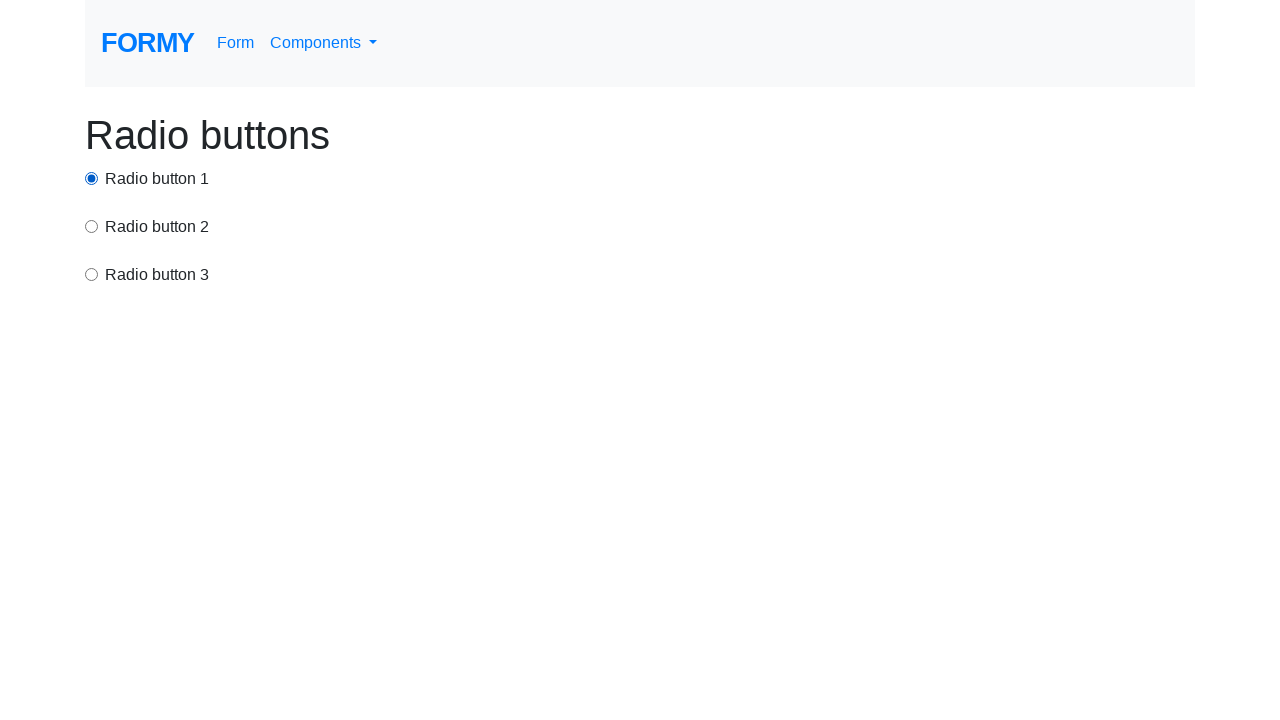

Clicked radio button 2 using CSS selector with value attribute at (92, 226) on input[value='option2']
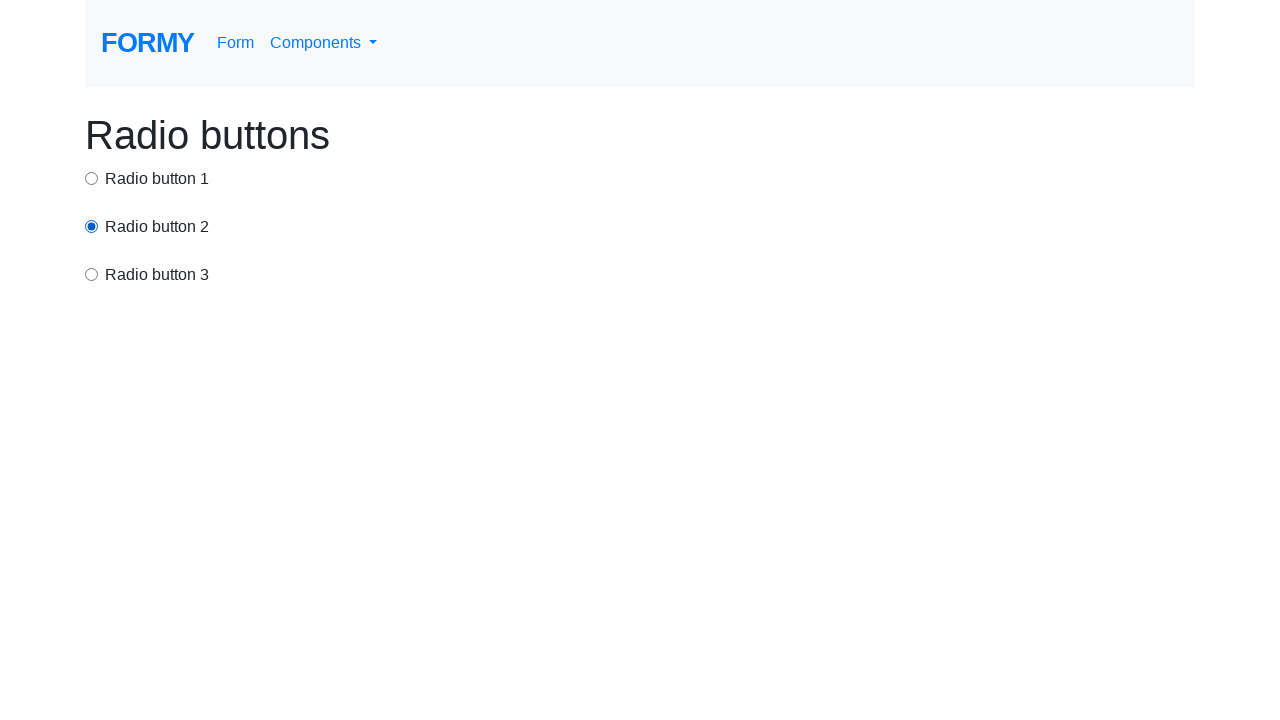

Clicked radio button 3 using XPath selector at (92, 274) on xpath=/html/body/div/div[3]/input
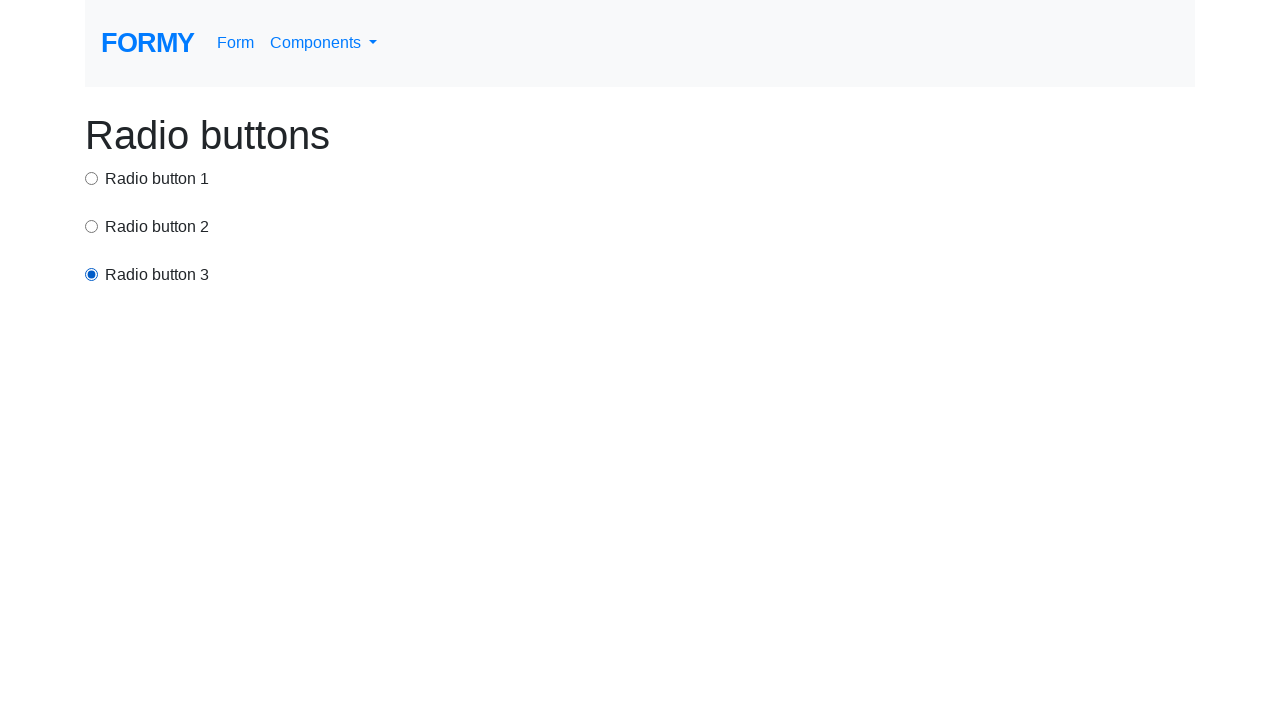

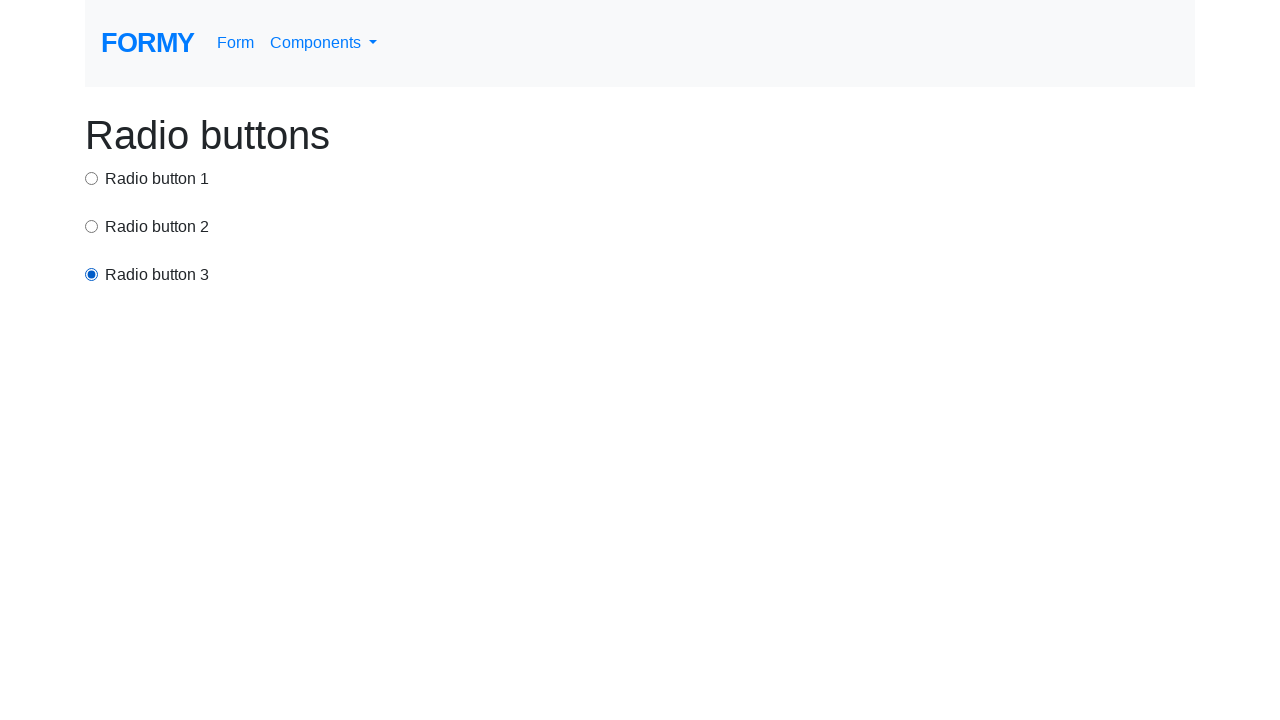